Tests checkbox functionality by navigating to Checkboxes page and clicking a checkbox

Starting URL: https://the-internet.herokuapp.com/

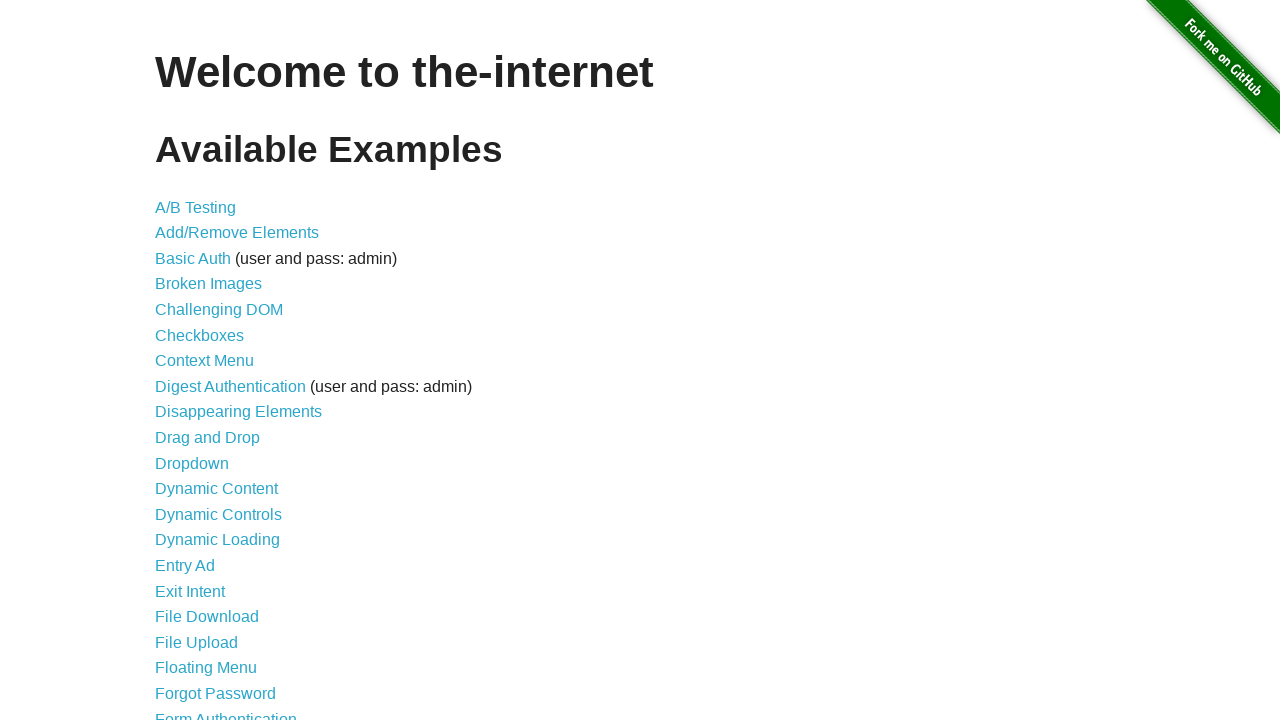

Clicked on Checkboxes link to navigate to Checkboxes page at (200, 335) on a:text('Checkboxes')
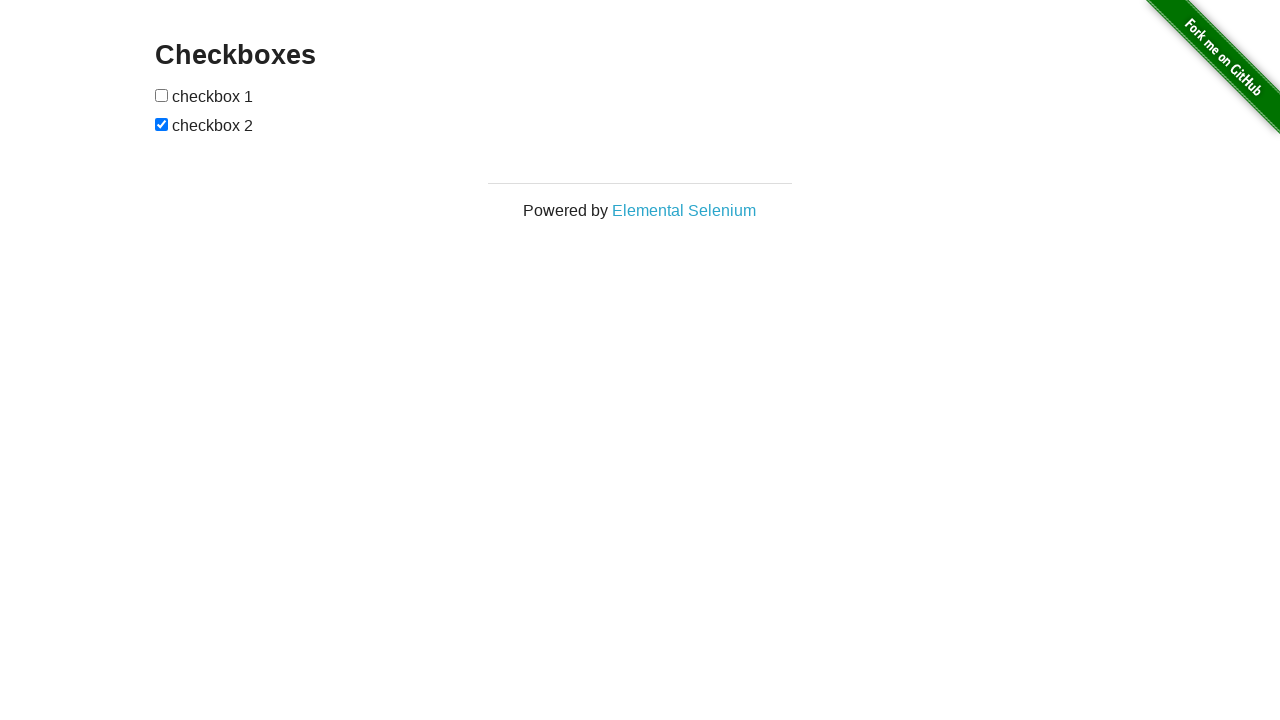

Clicked the first checkbox at (162, 95) on input[type='checkbox'] >> nth=0
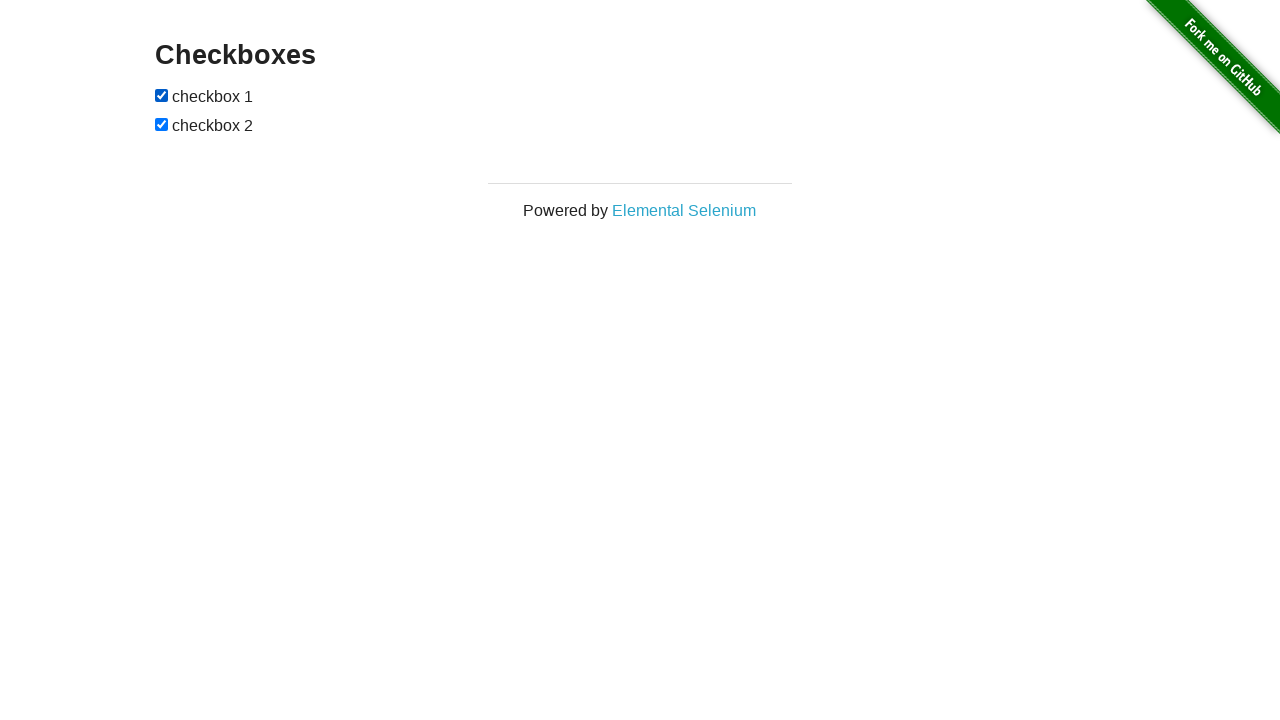

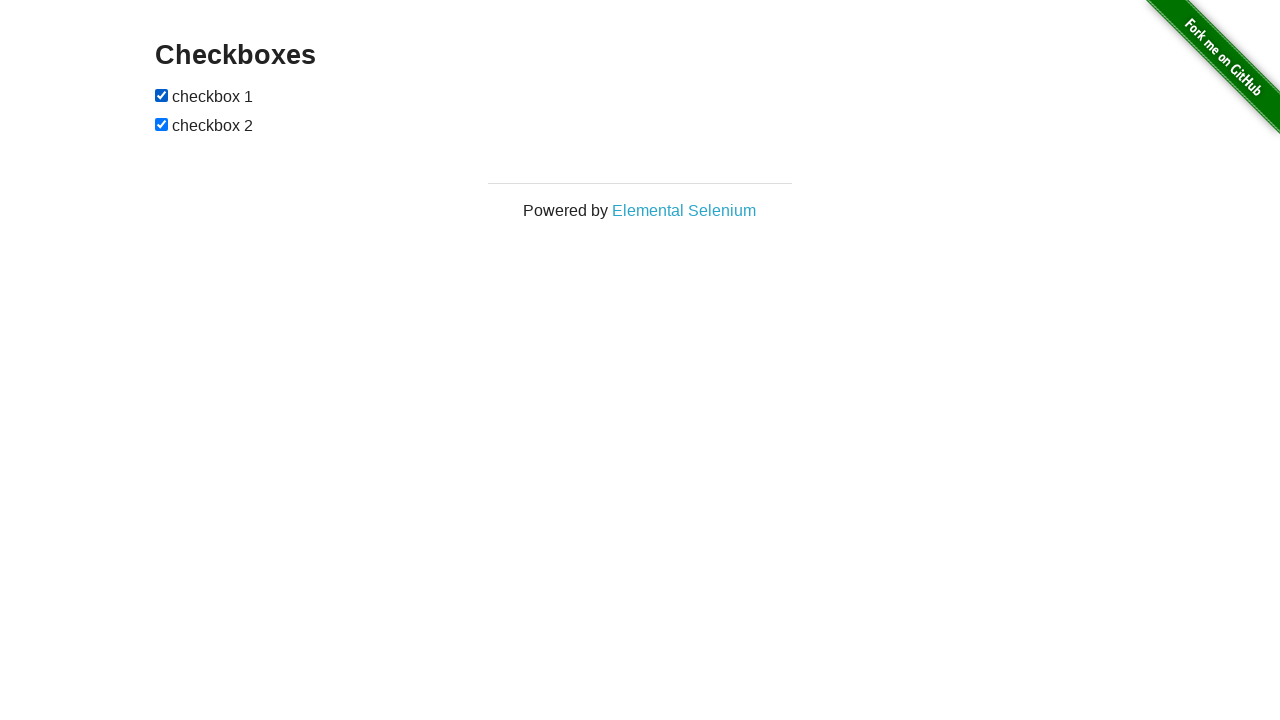